Tests jQuery UI slider functionality by switching to the demo iframe and dragging the slider handle to change its position

Starting URL: https://jqueryui.com/slider/

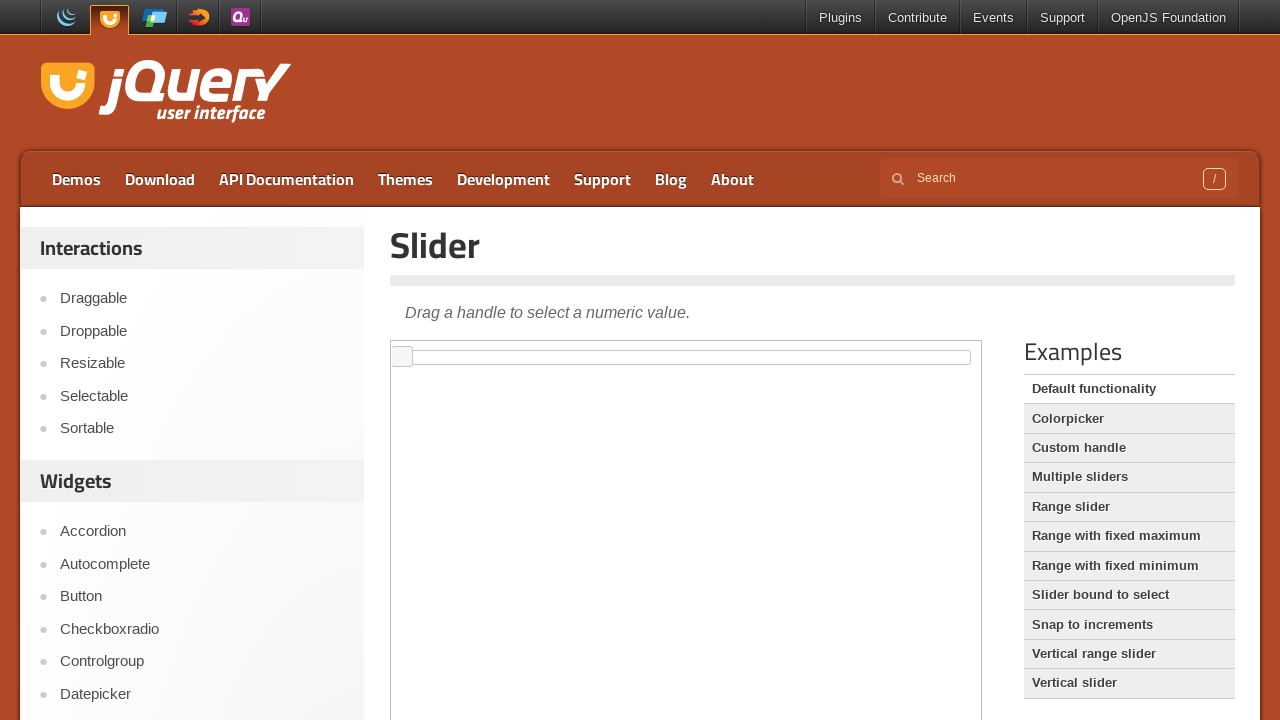

Located the demo iframe
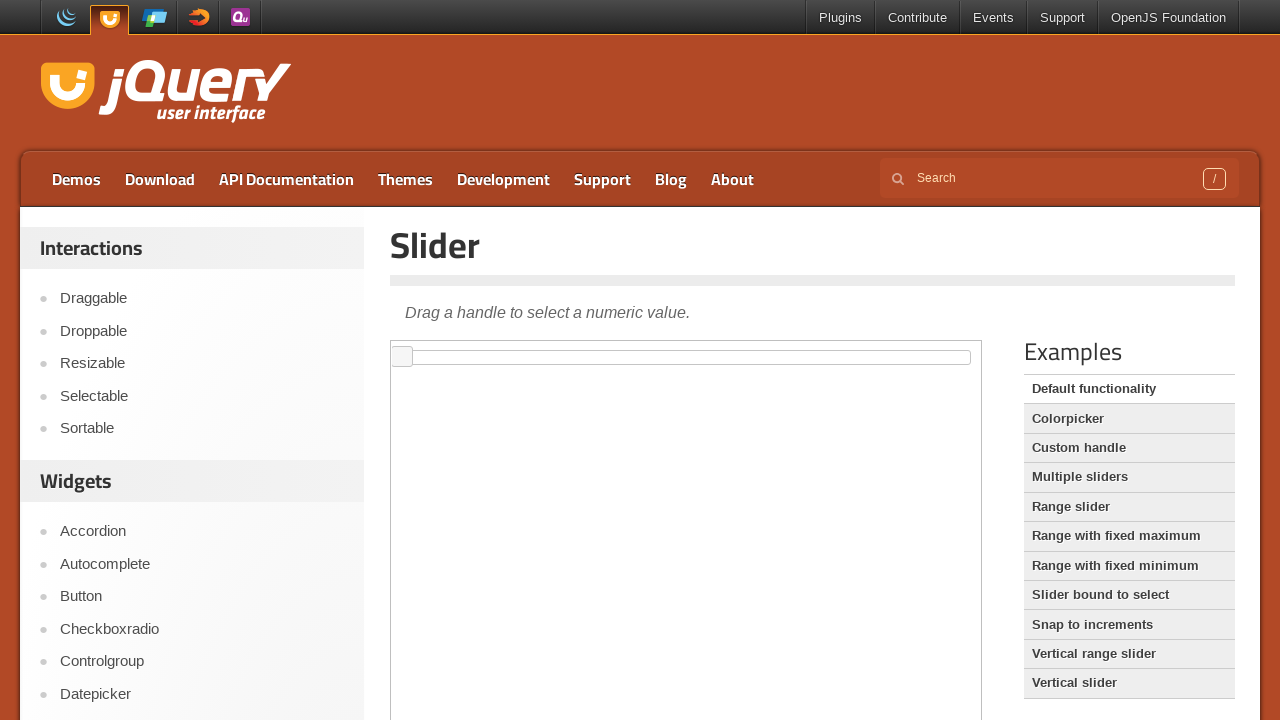

Located the slider handle element
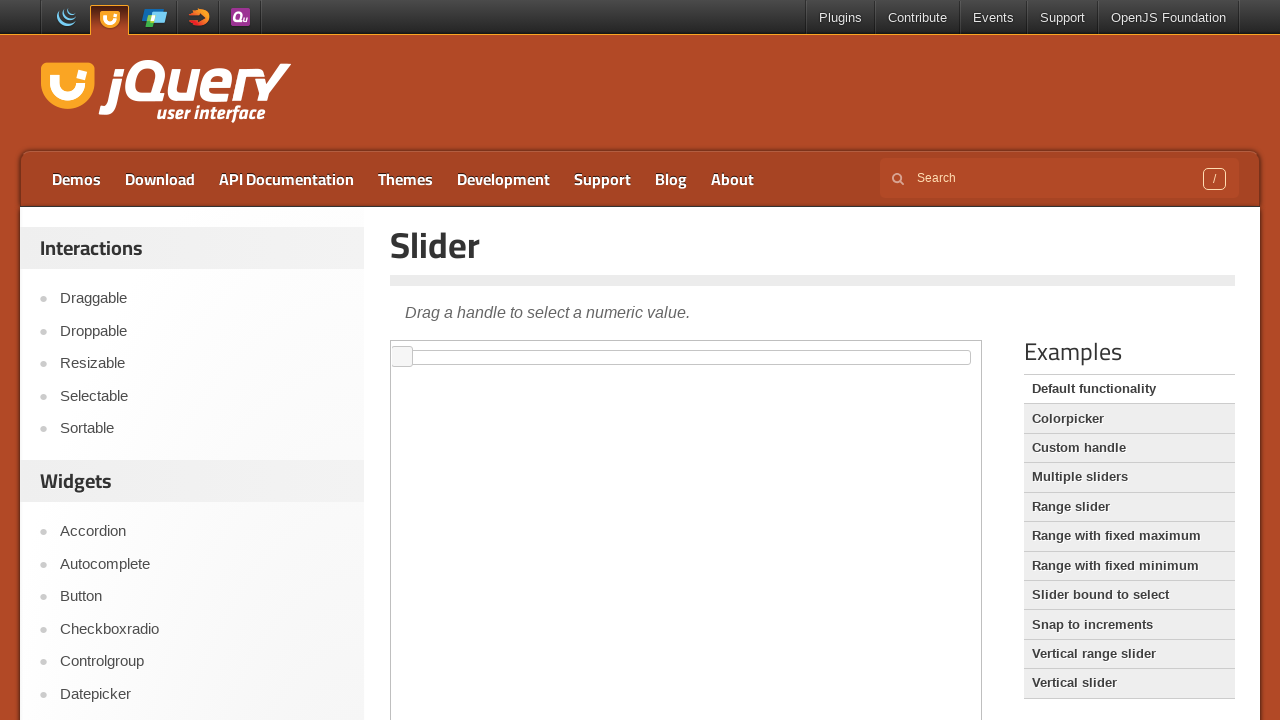

Slider handle is now visible
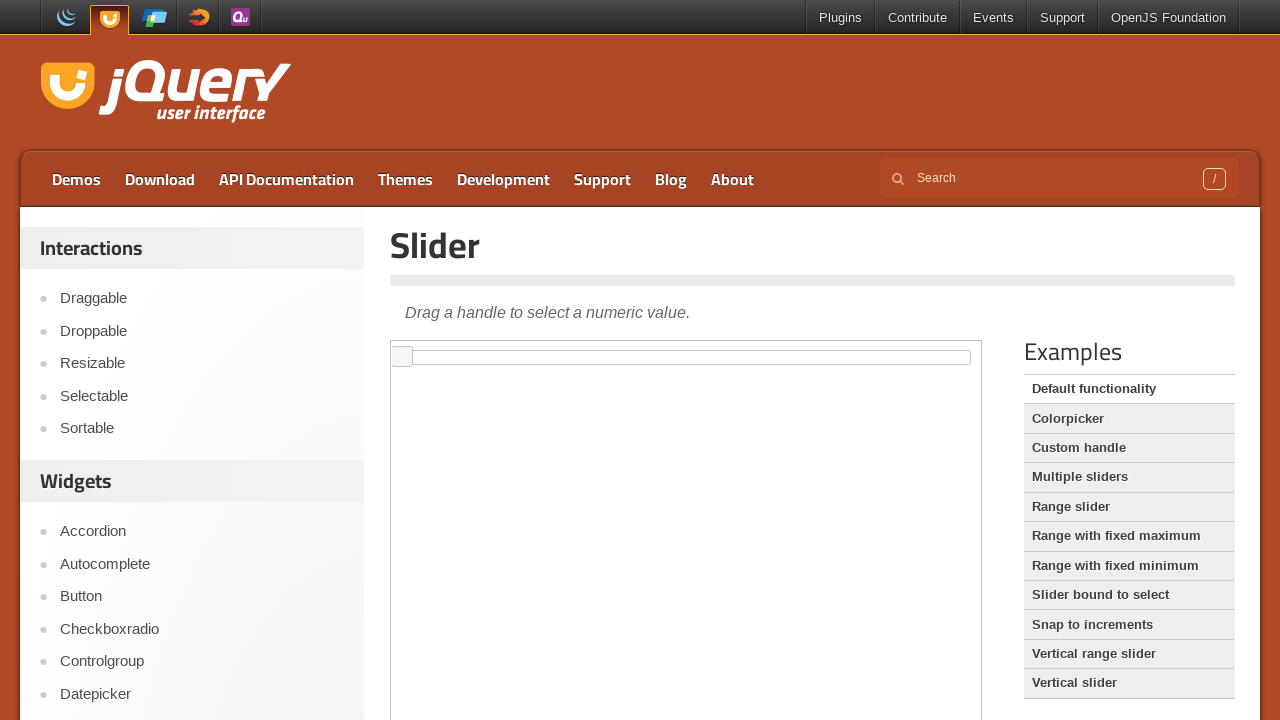

Dragged slider handle to the right to position (200, 10) at (601, 361)
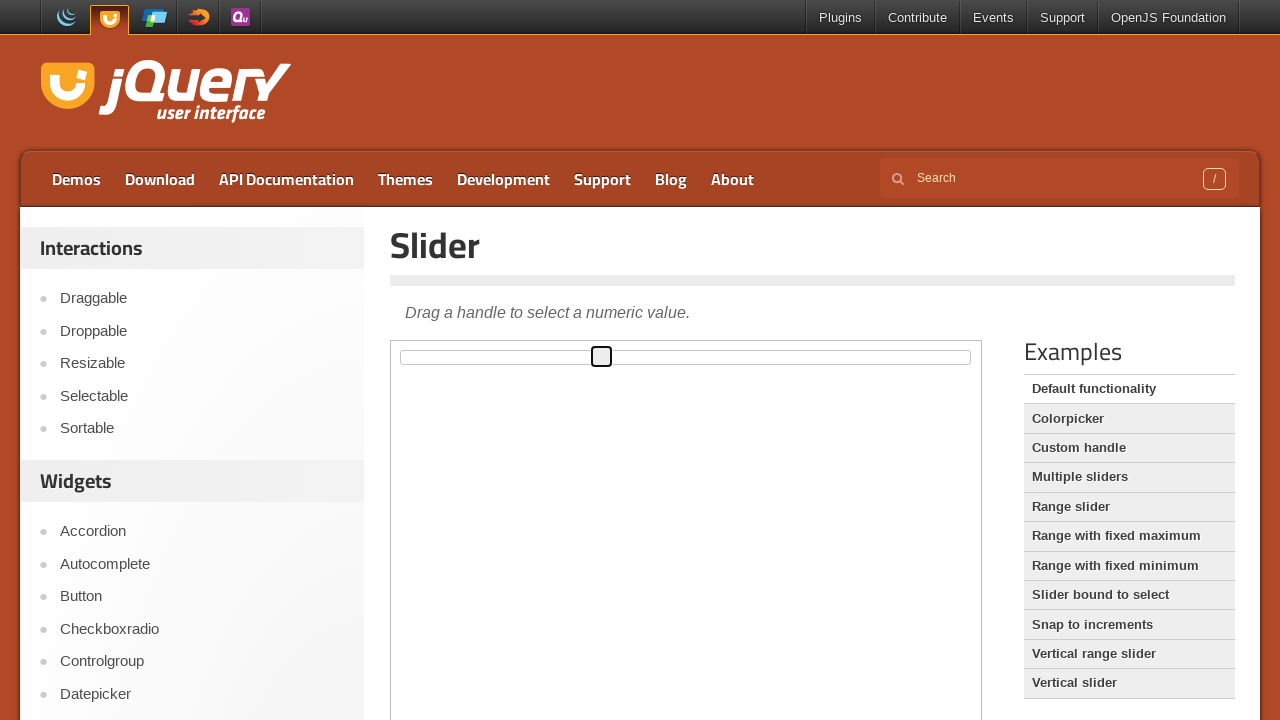

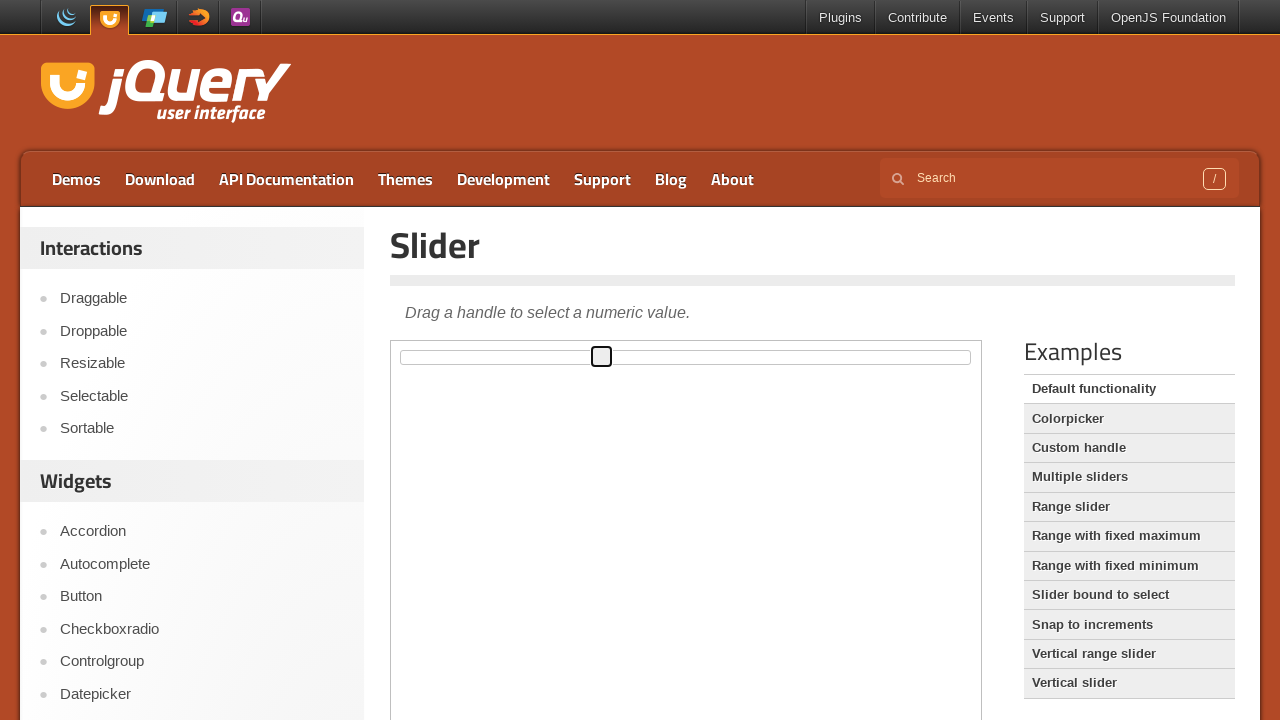